Tests that the Order column sorts items in descending order by order count when clicked. Clicks the Order tab and verifies the displayed items are ordered from highest to lowest order quantity.

Starting URL: https://dev-squarelocal.codeless-universe.com

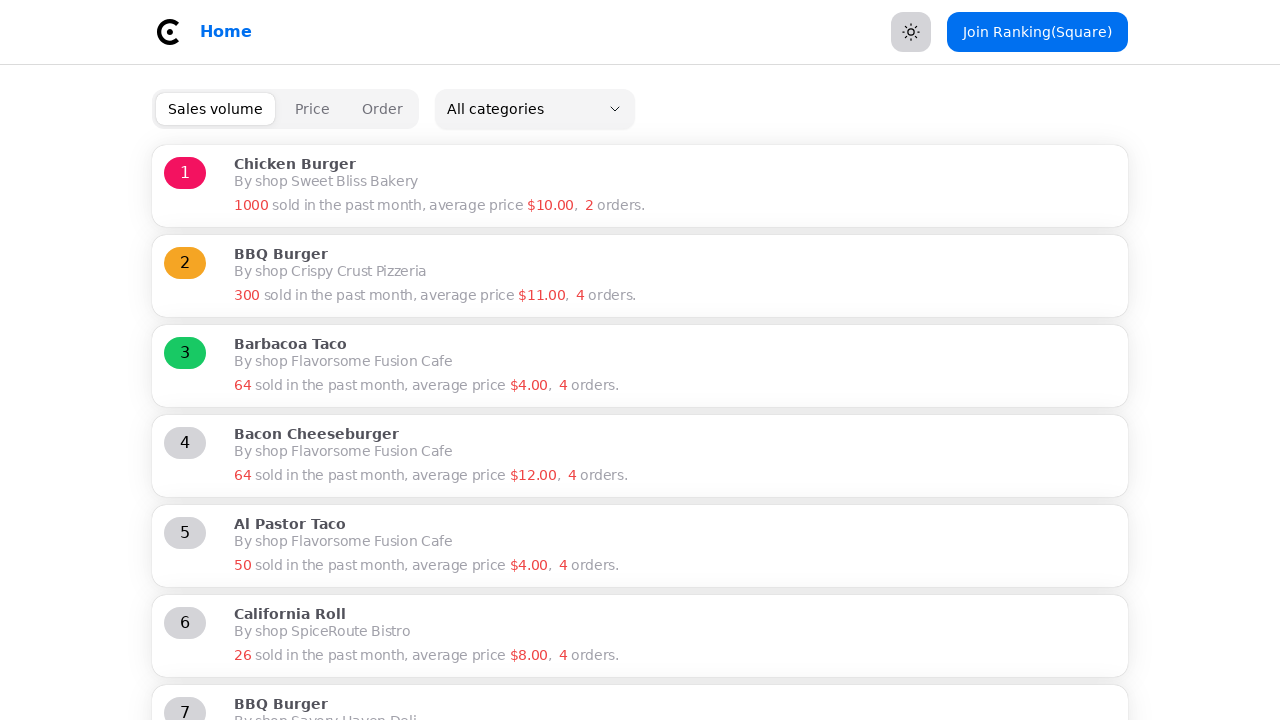

Waited for Order column selector to be available
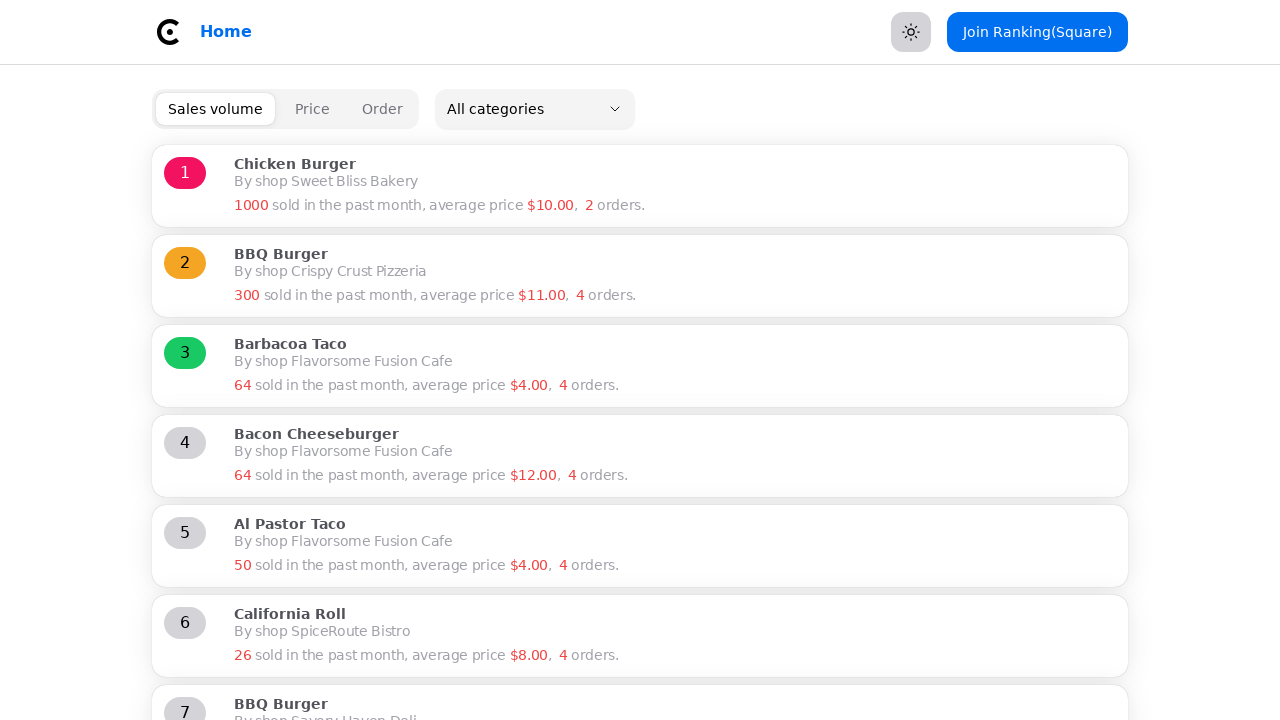

Clicked the Order column to sort items by order count at (382, 109) on [data-key=orderCount]
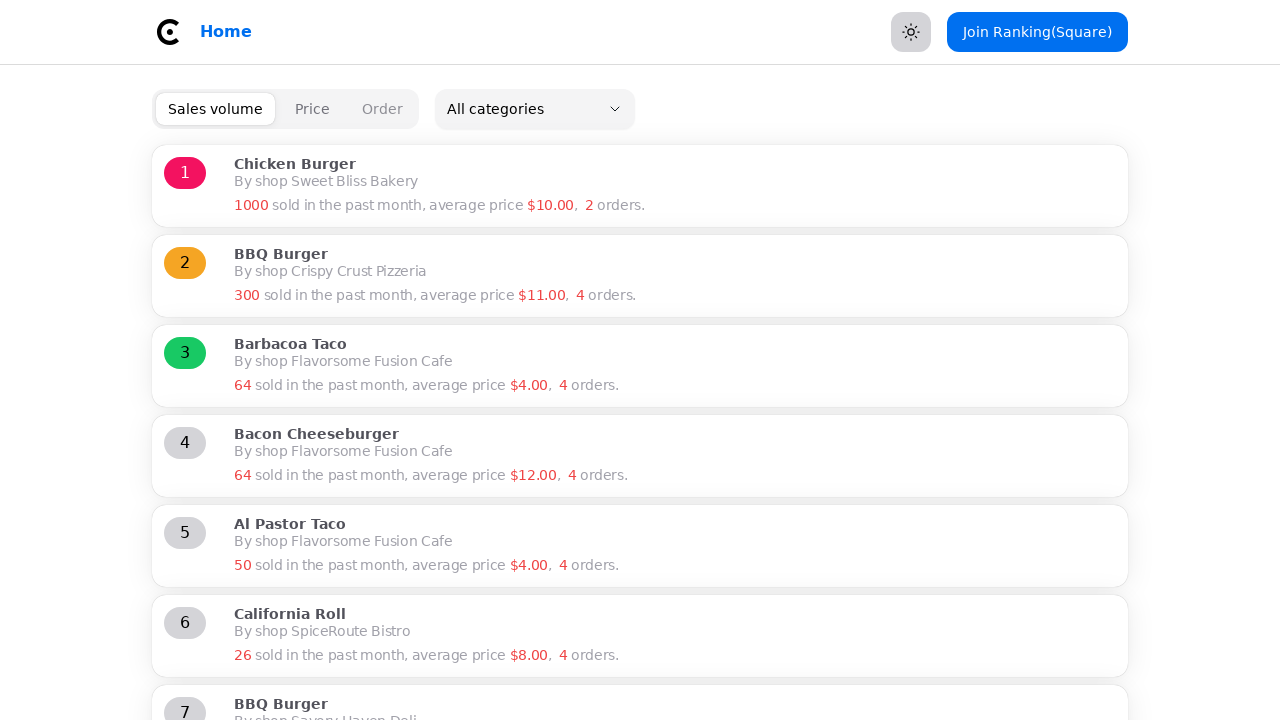

Waited 2 seconds for sorting animation to complete
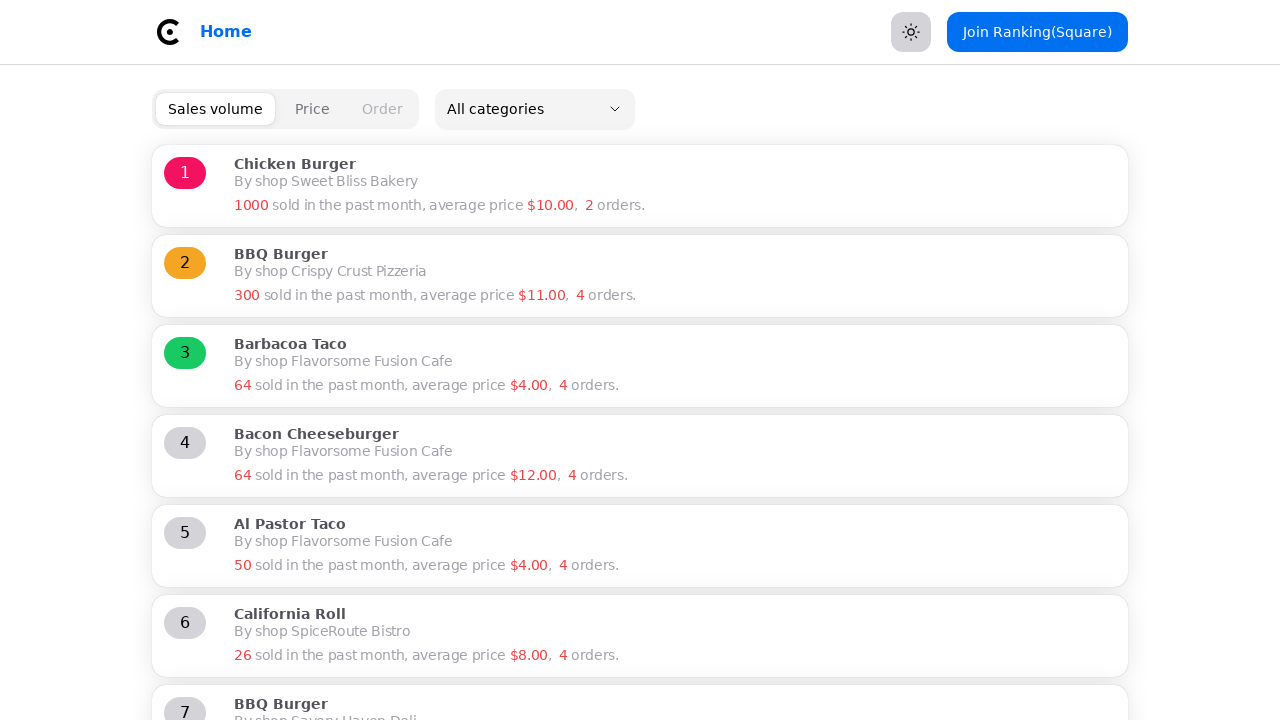

Verified sorted results are displayed on page
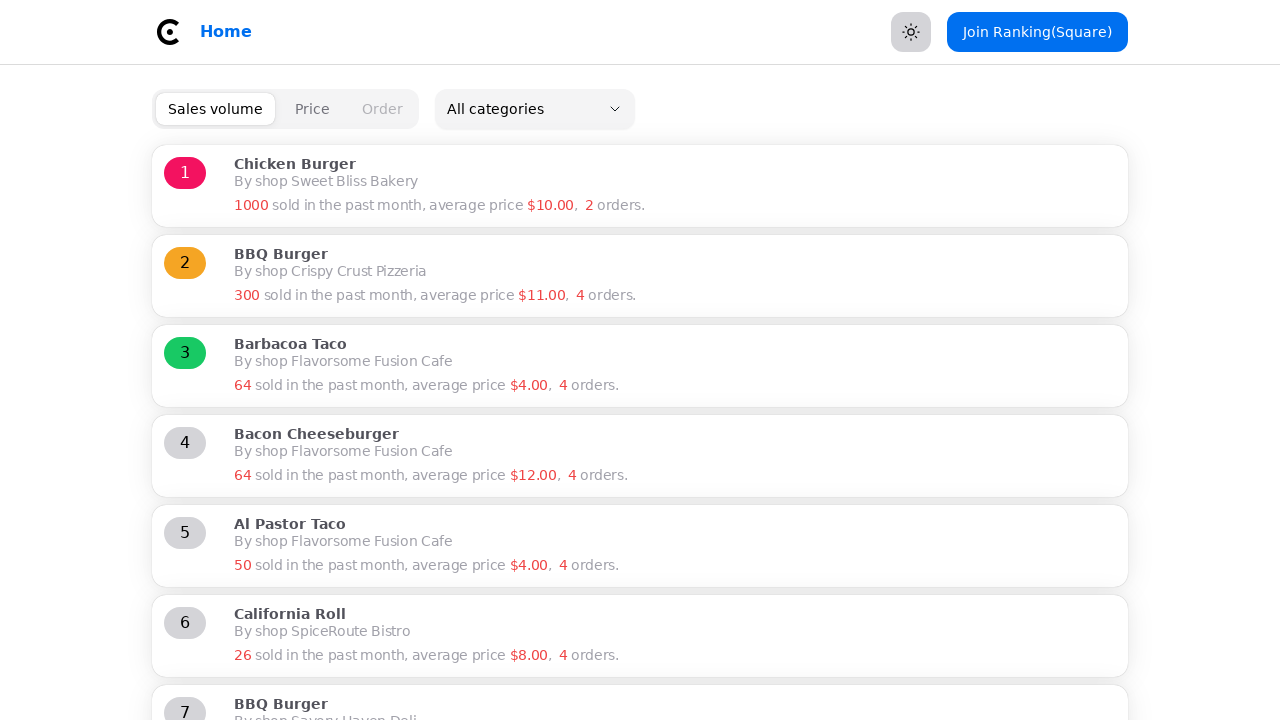

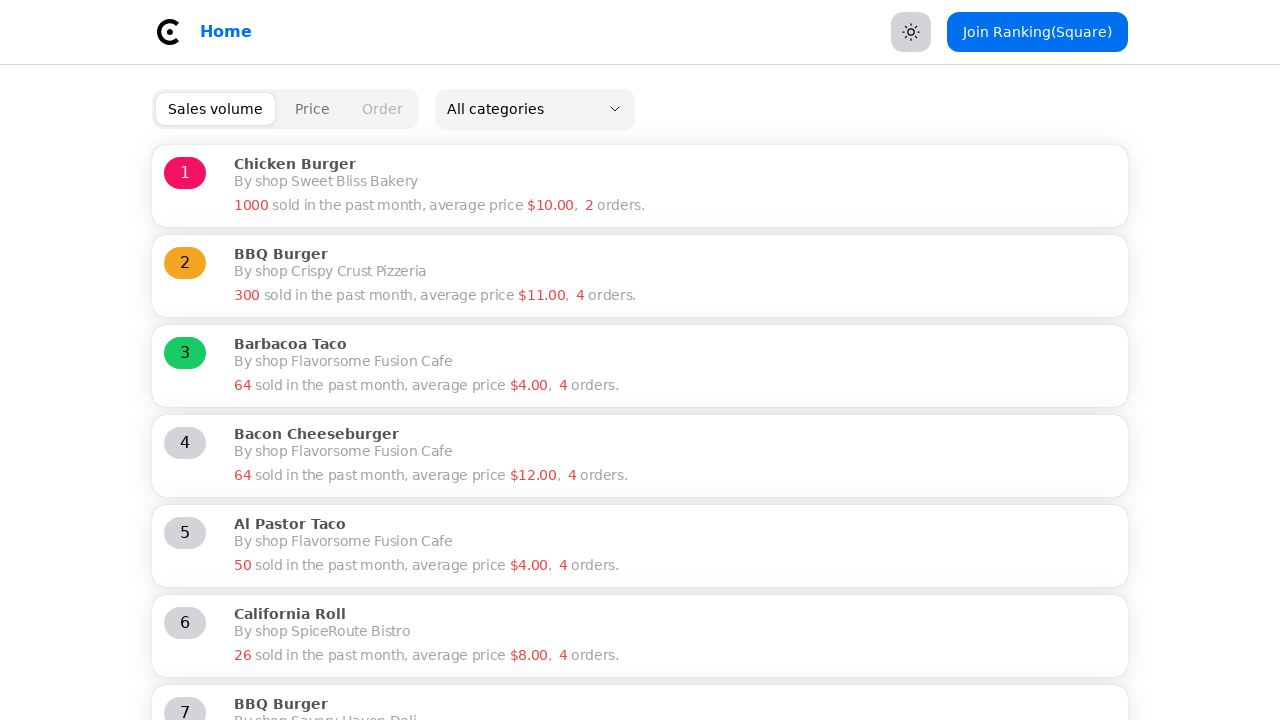